Tests dropdown selection functionality by selecting different options using various methods (by value, by visible text) on a demo form

Starting URL: https://demoqa.com/select-menu

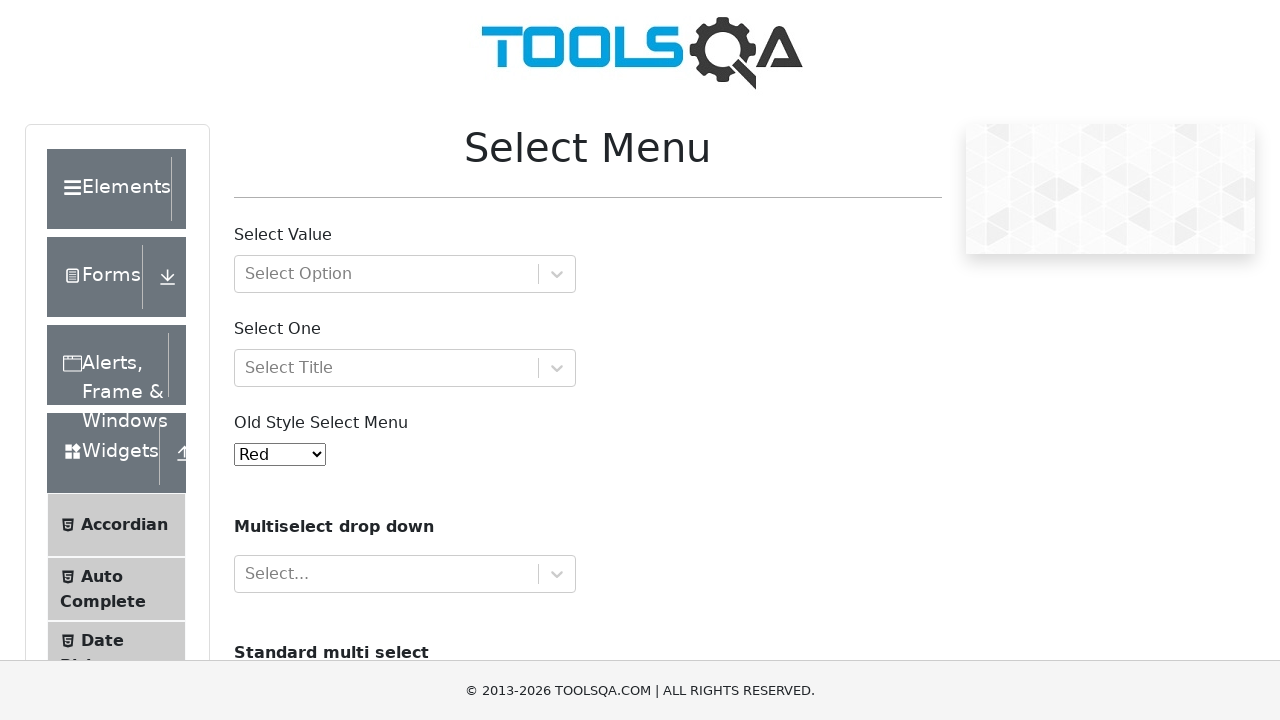

Scrolled down 200 pixels to make dropdown visible
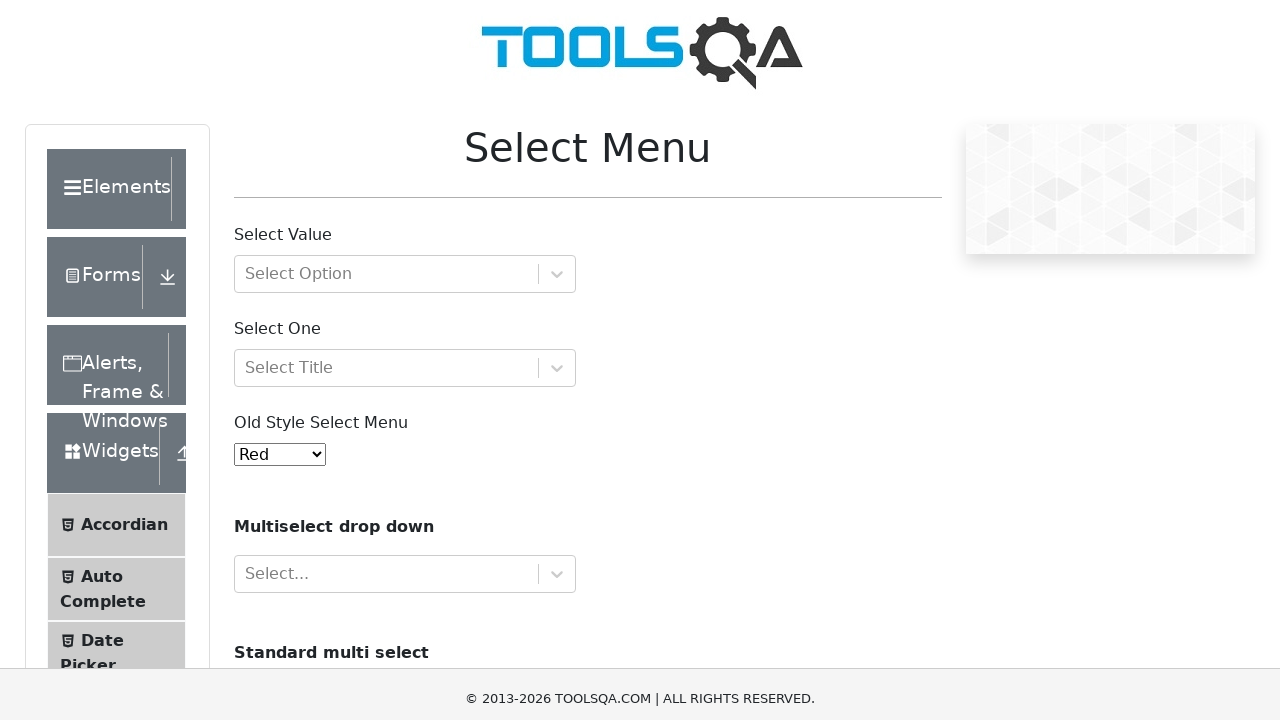

Selected dropdown option by value '4' on #oldSelectMenu
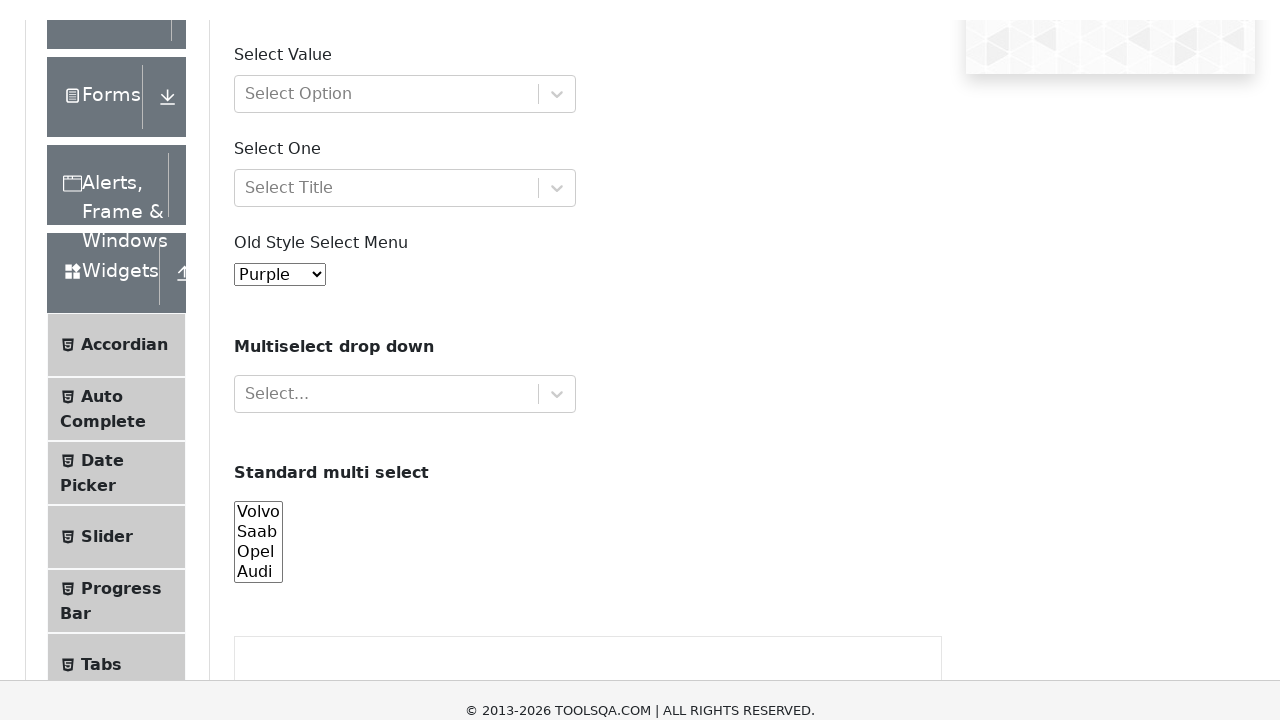

Selected 'Blue' option by visible text from dropdown on #oldSelectMenu
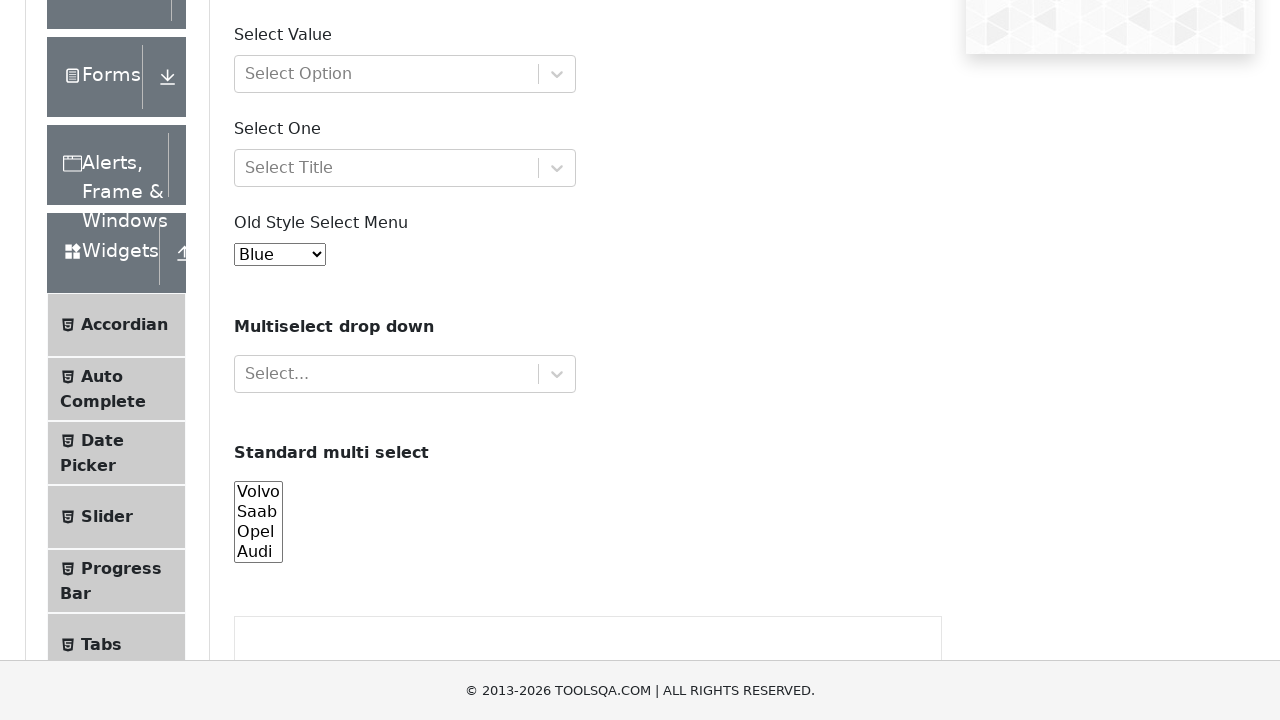

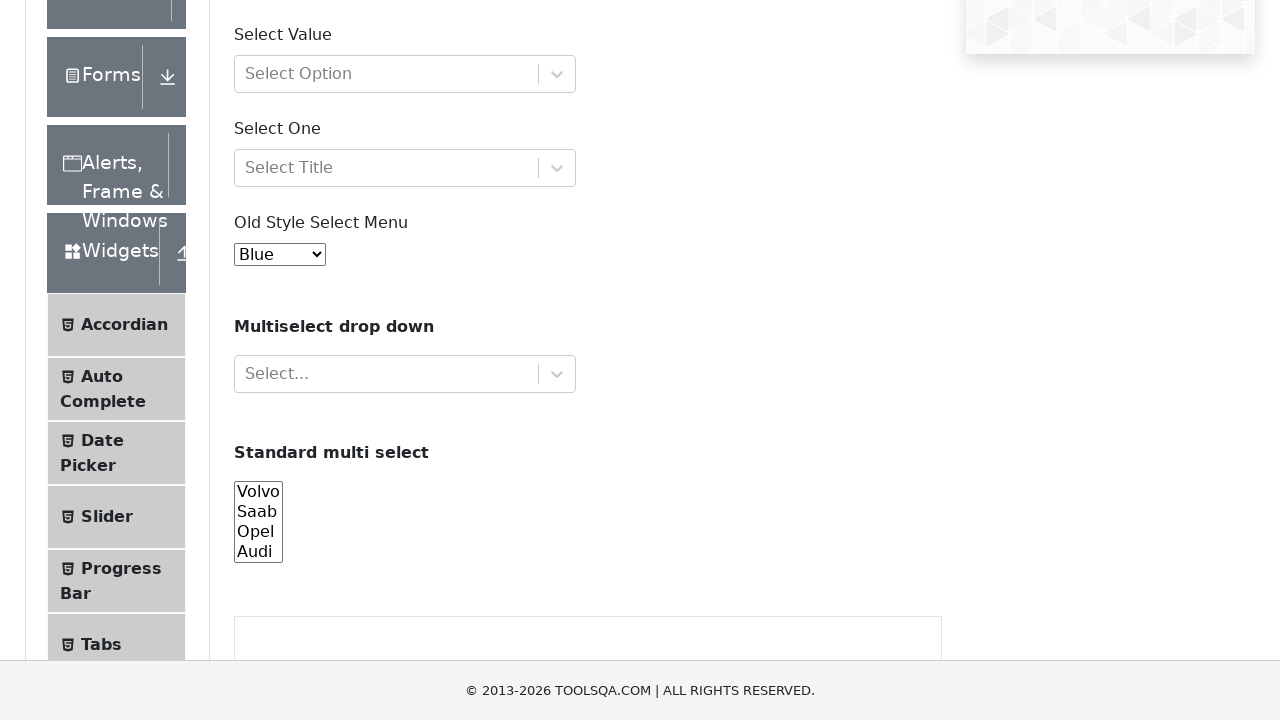